Tests mouse operations including hover over menu elements, drag and drop functionality, and slider manipulation on a practice website.

Starting URL: https://www.leafground.com/drag.xhtml

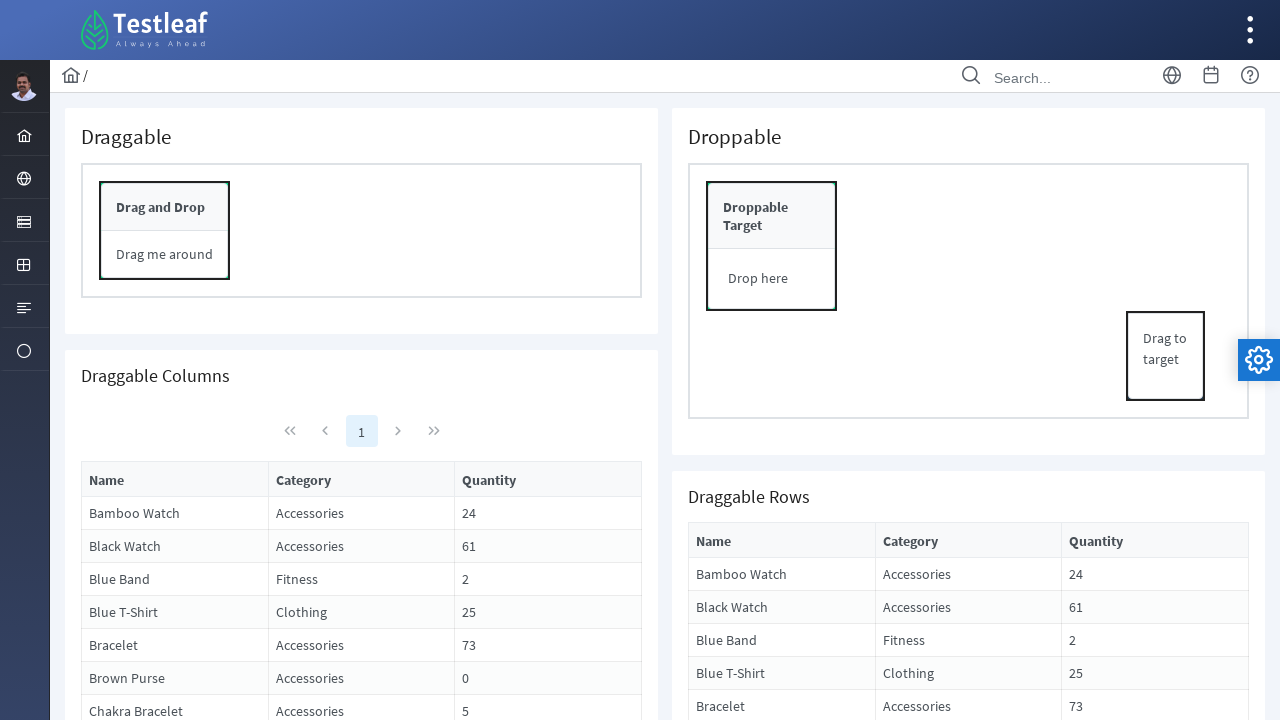

Hovered over first menu element at (24, 134) on #menuform\:j_idt37
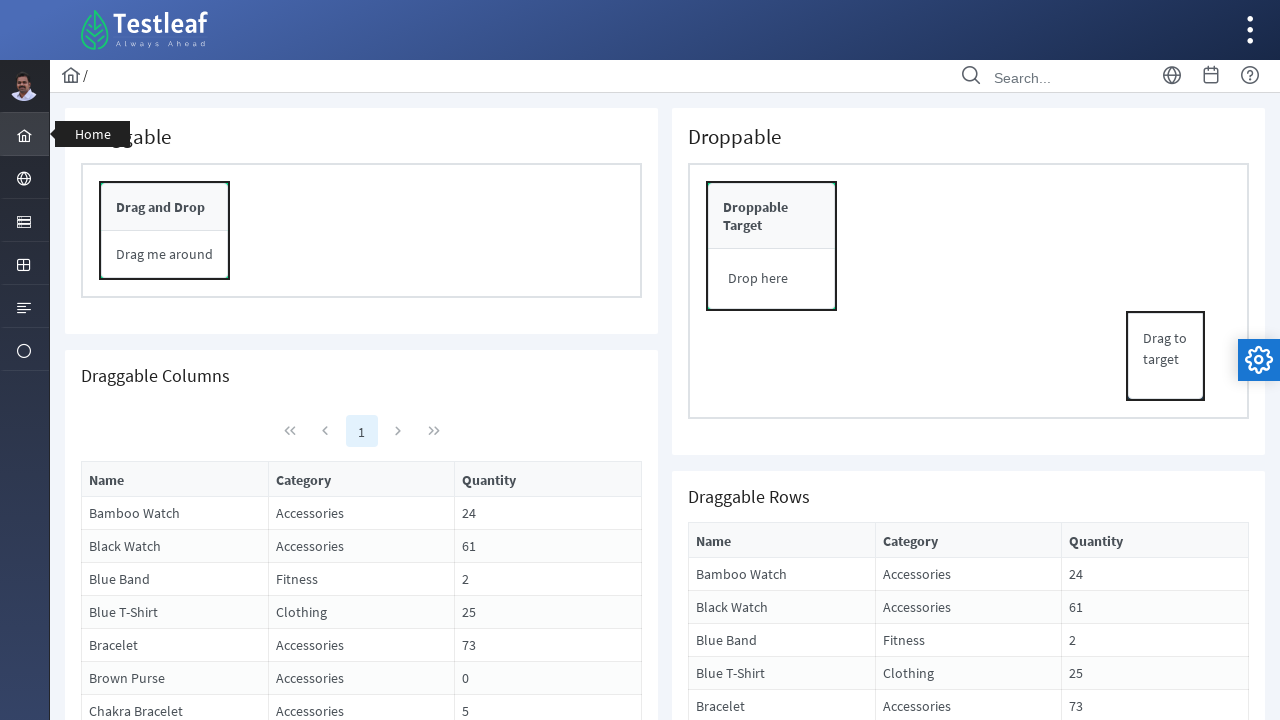

Hovered over second menu element at (24, 178) on #menuform\:j_idt38
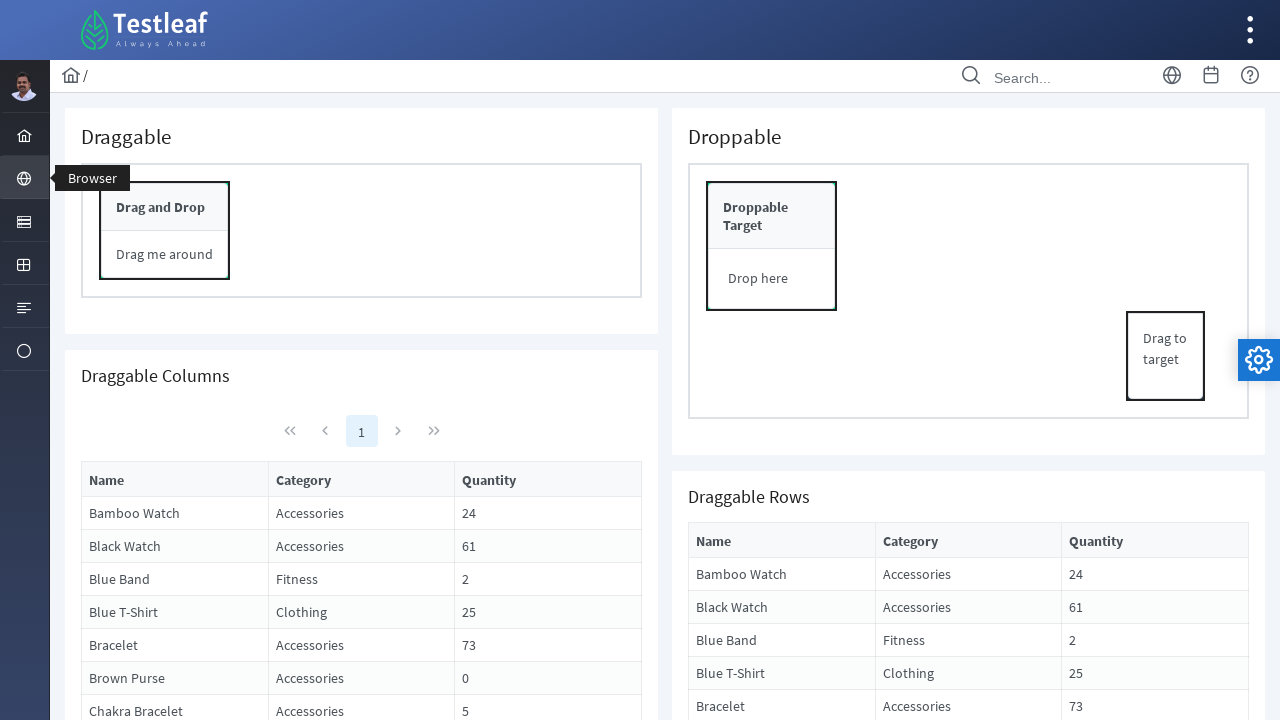

Dragged element to drop target at (772, 246)
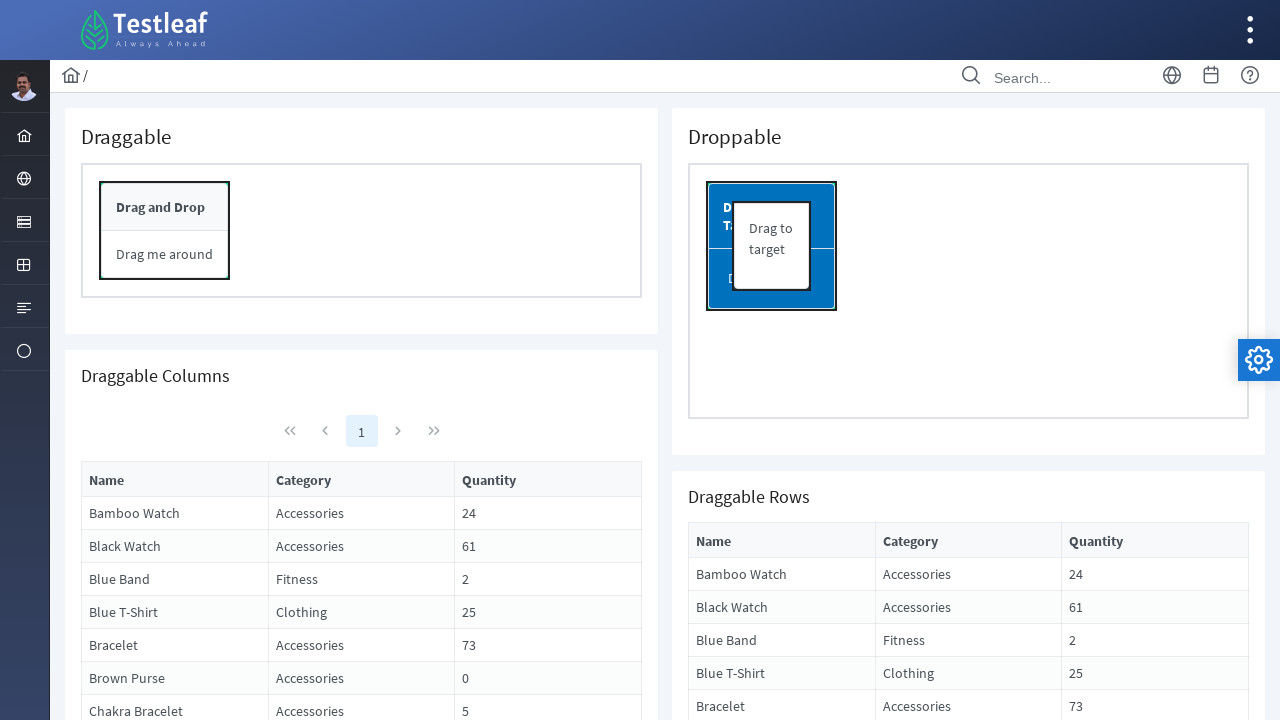

Located slider element and obtained bounding box
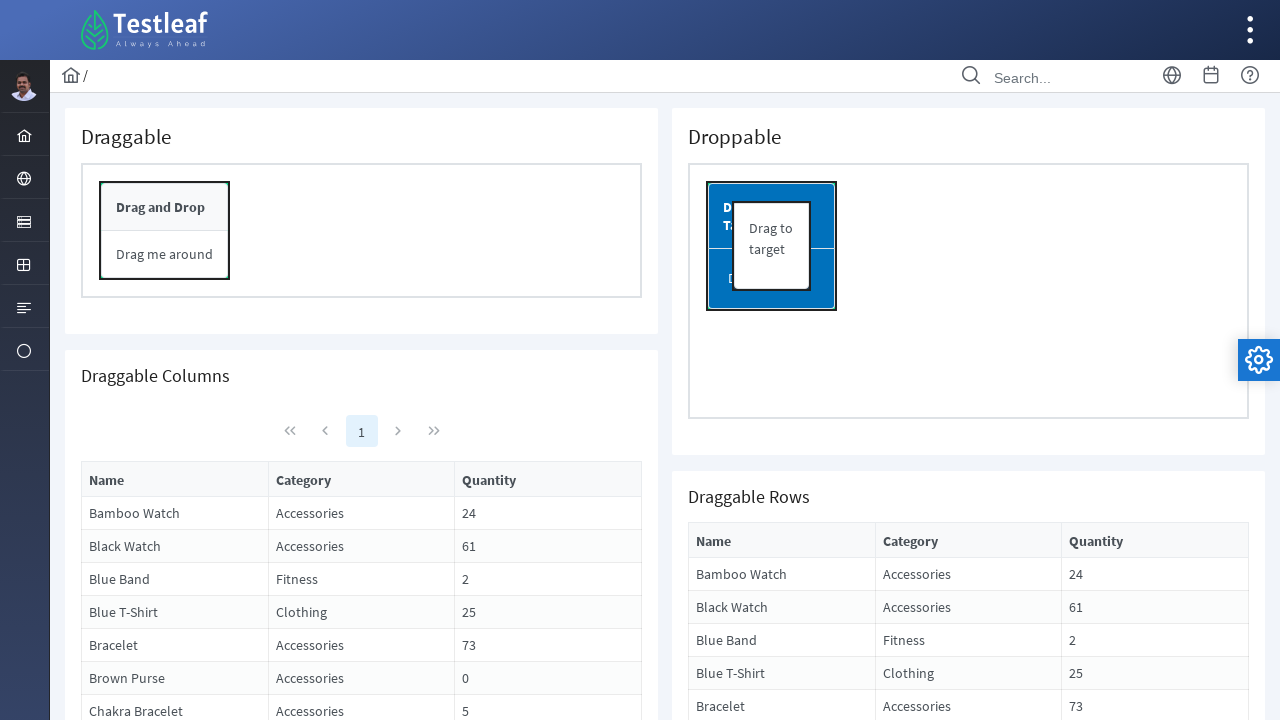

Moved mouse to slider center position at (811, 1169)
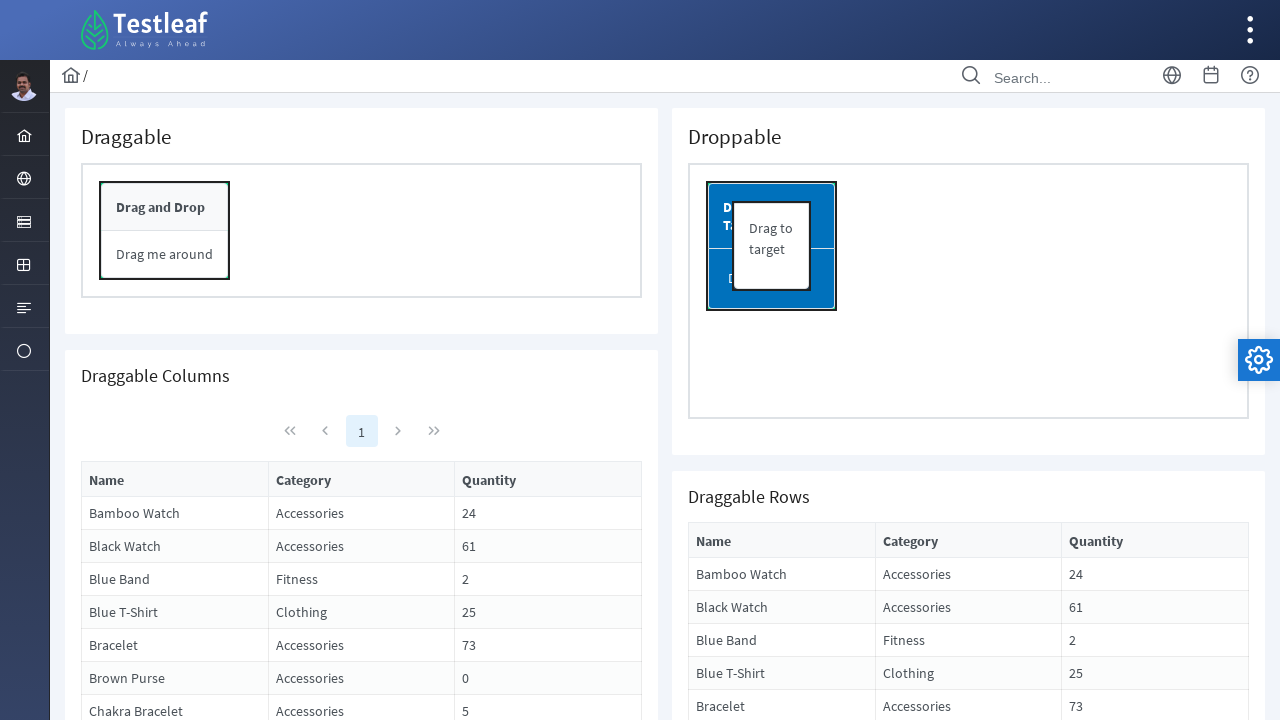

Pressed mouse button down on slider at (811, 1169)
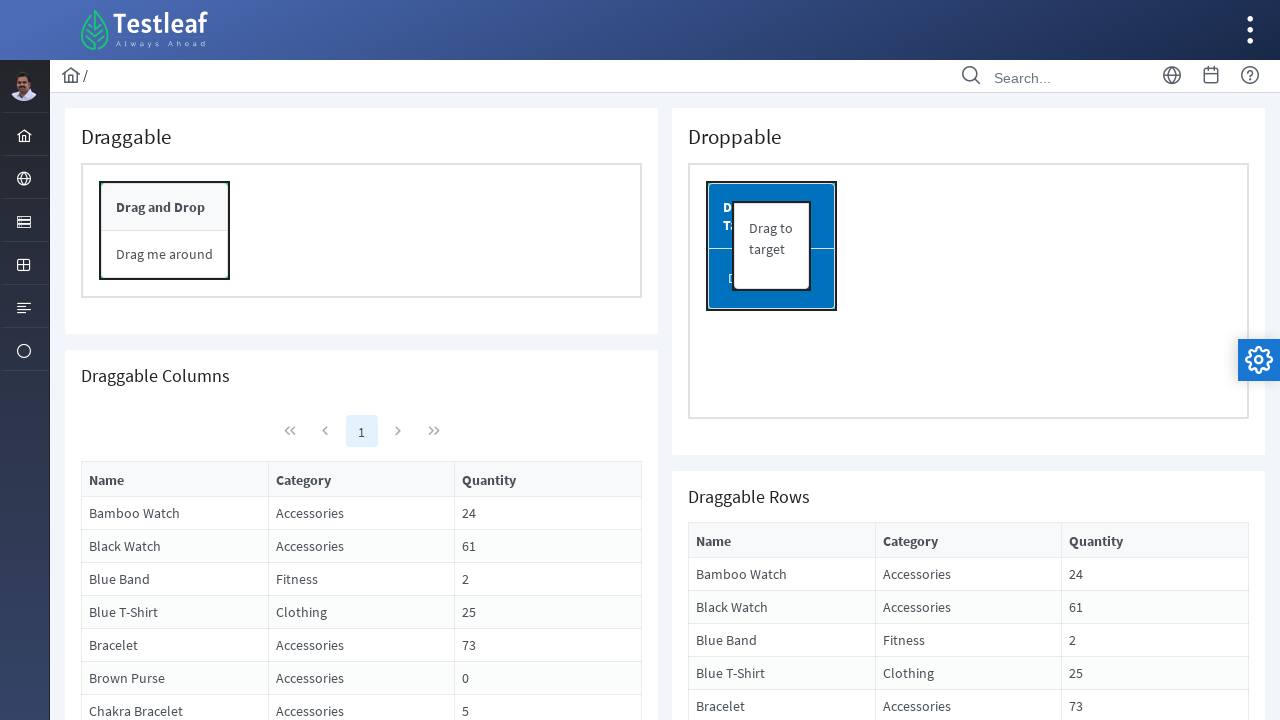

Dragged slider 50 pixels to the right at (861, 1169)
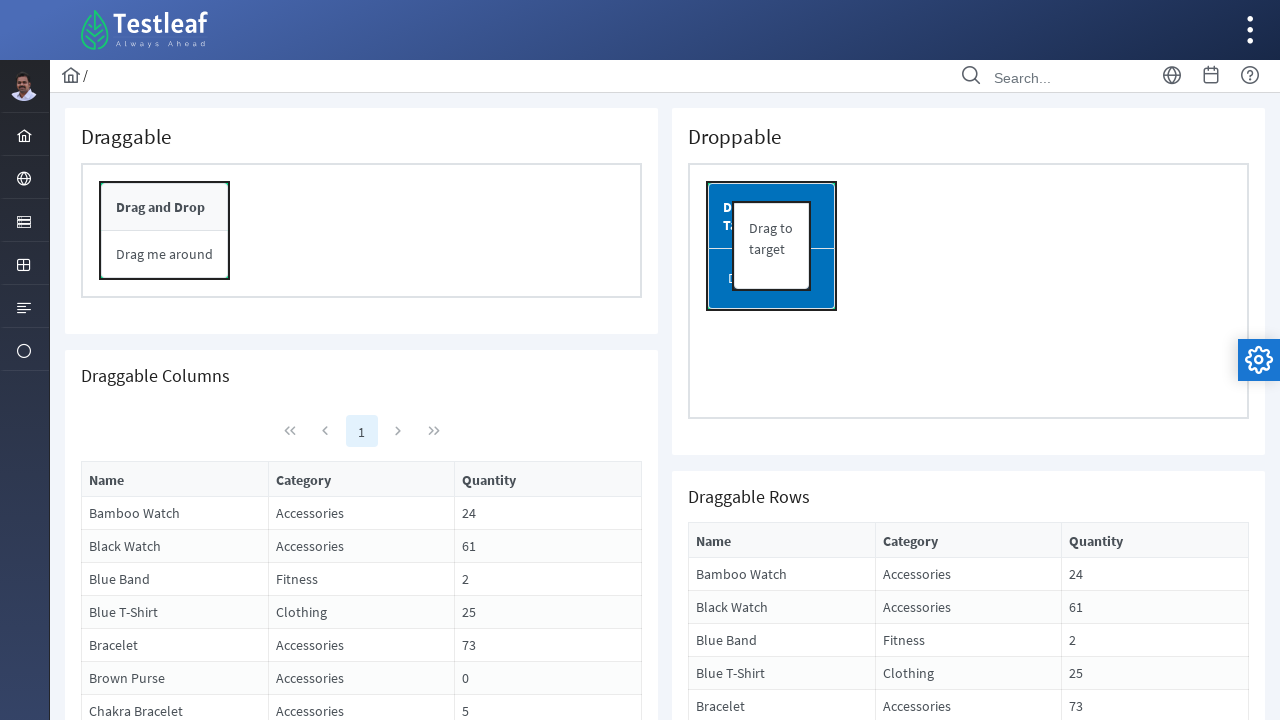

Released mouse button to complete slider drag at (861, 1169)
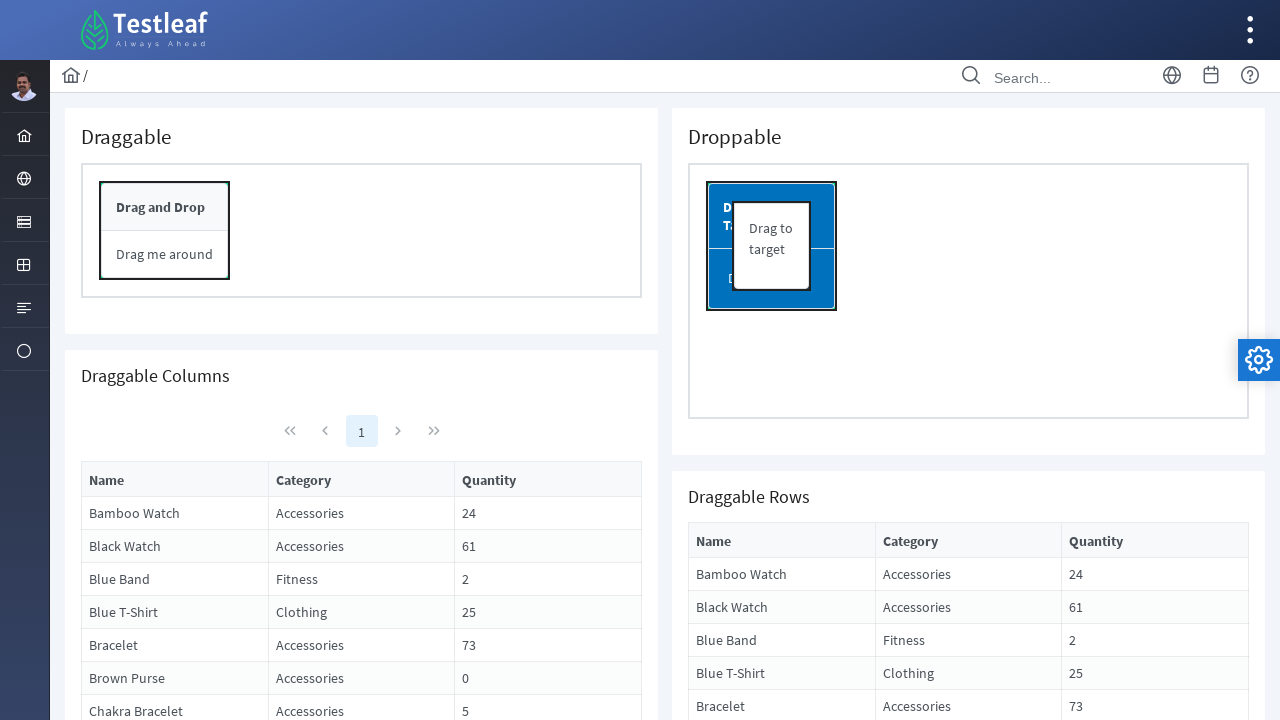

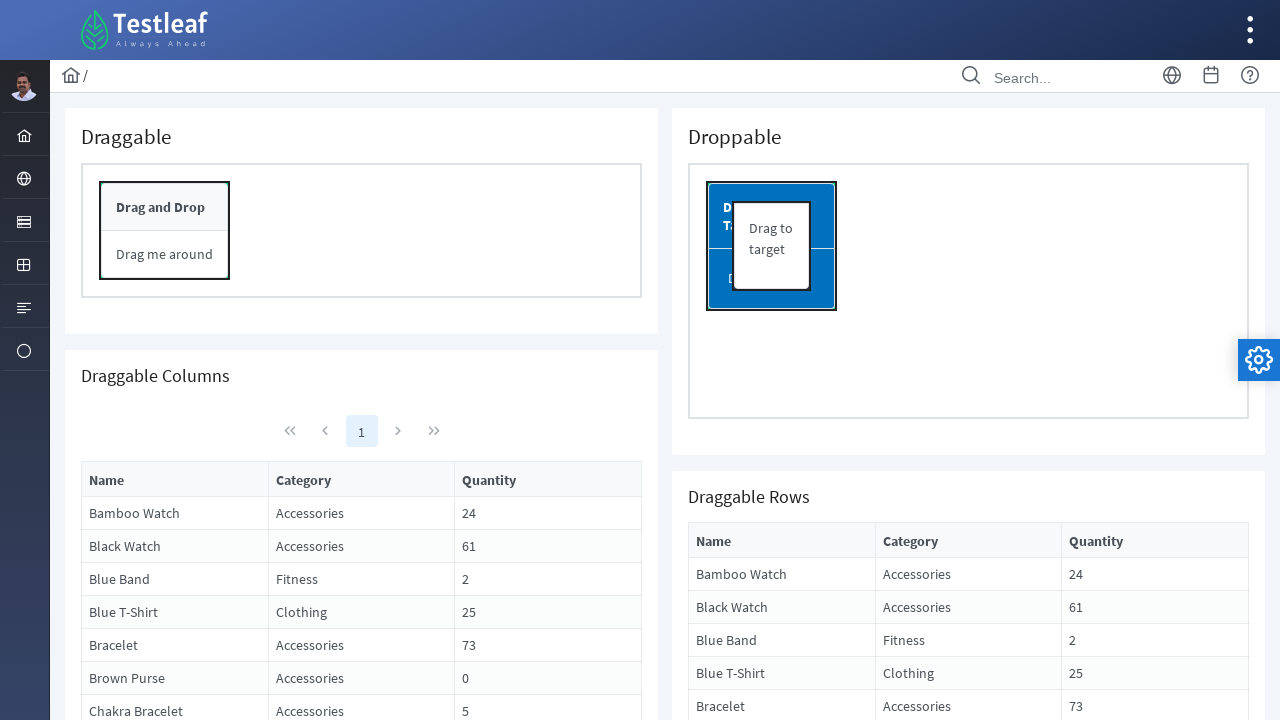